Tests dropdown functionality by clicking on a combo box, retrieving all dropdown items, and iterating through them until finding a specific item

Starting URL: https://testautomationpractice.blogspot.com/

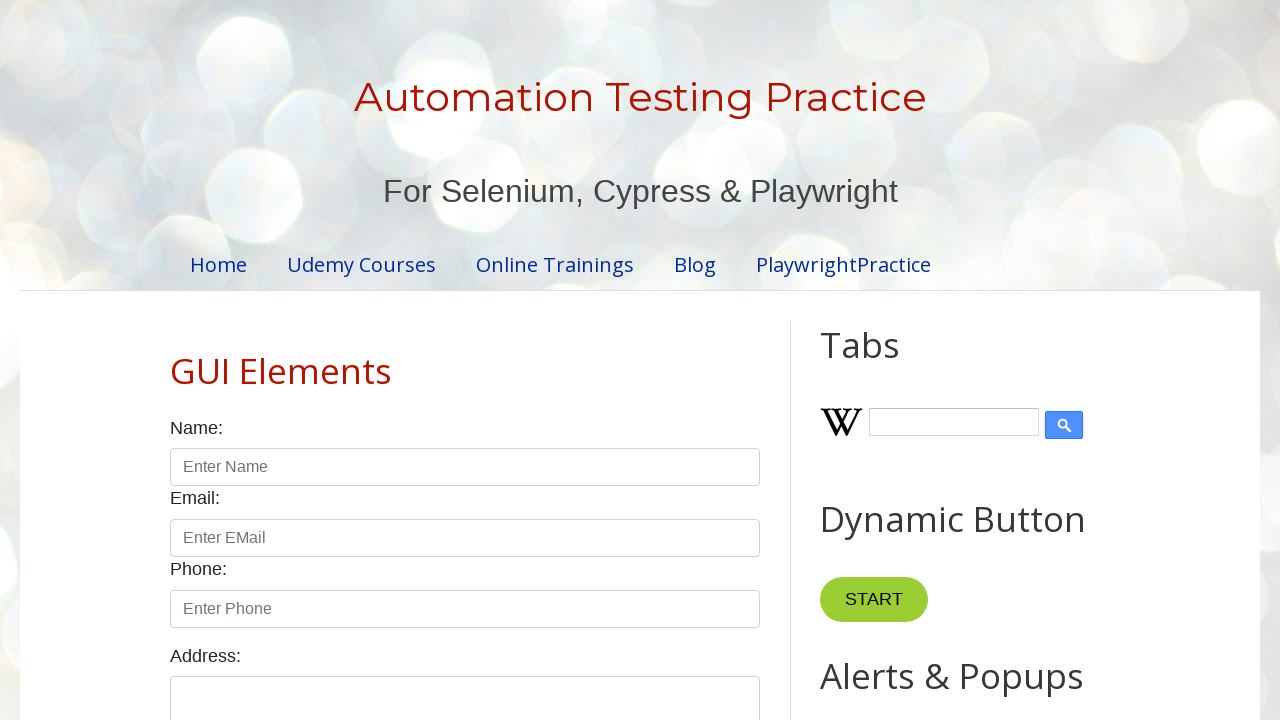

Clicked on combo box to open dropdown at (920, 360) on #comboBox
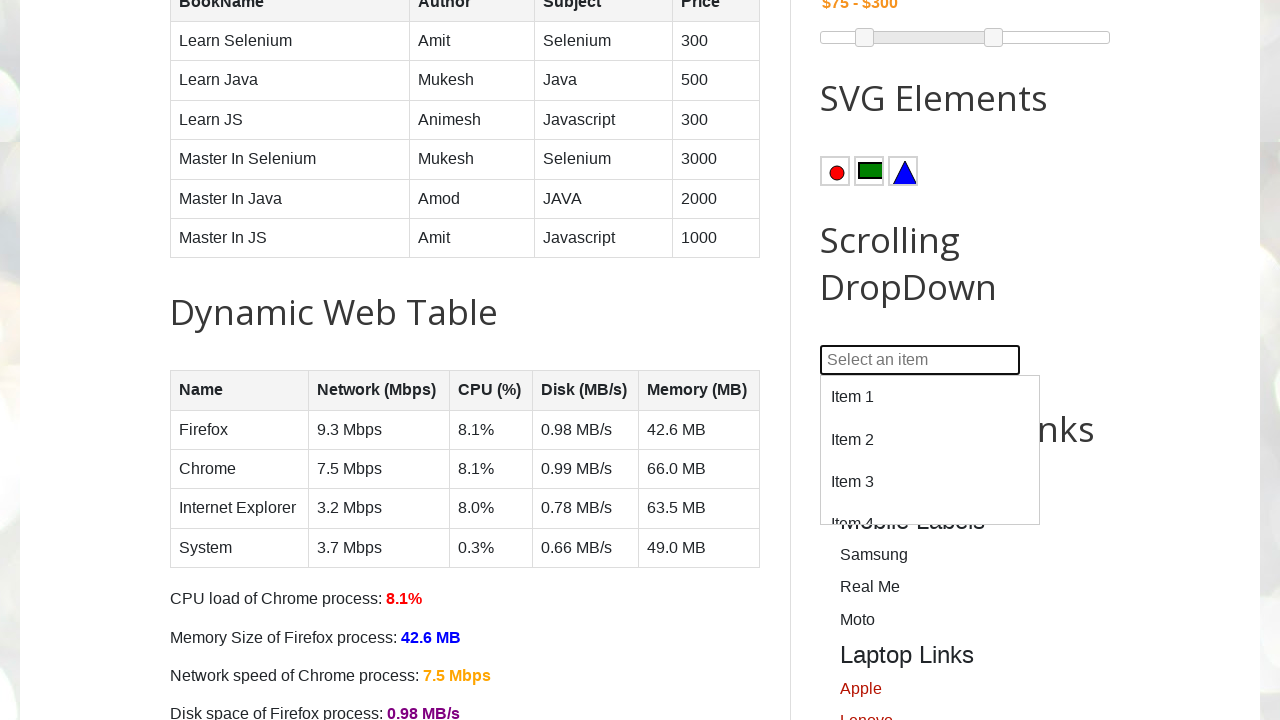

Dropdown became visible
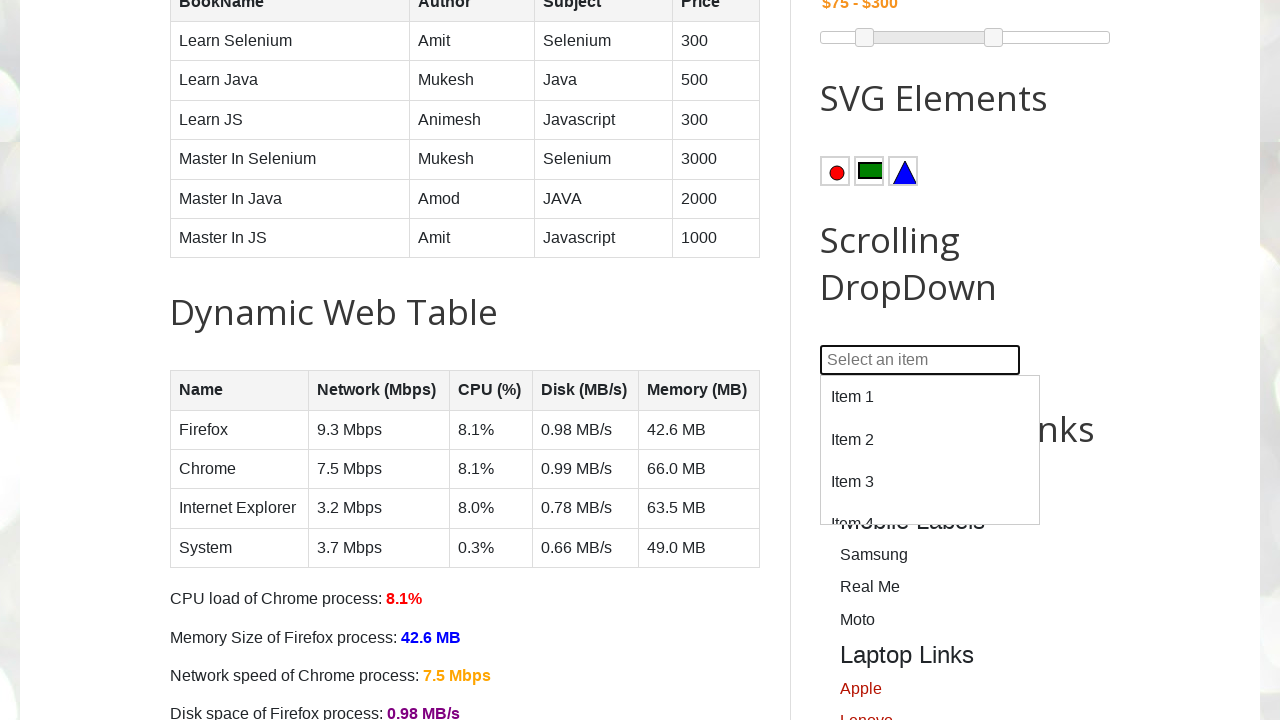

Retrieved all dropdown items
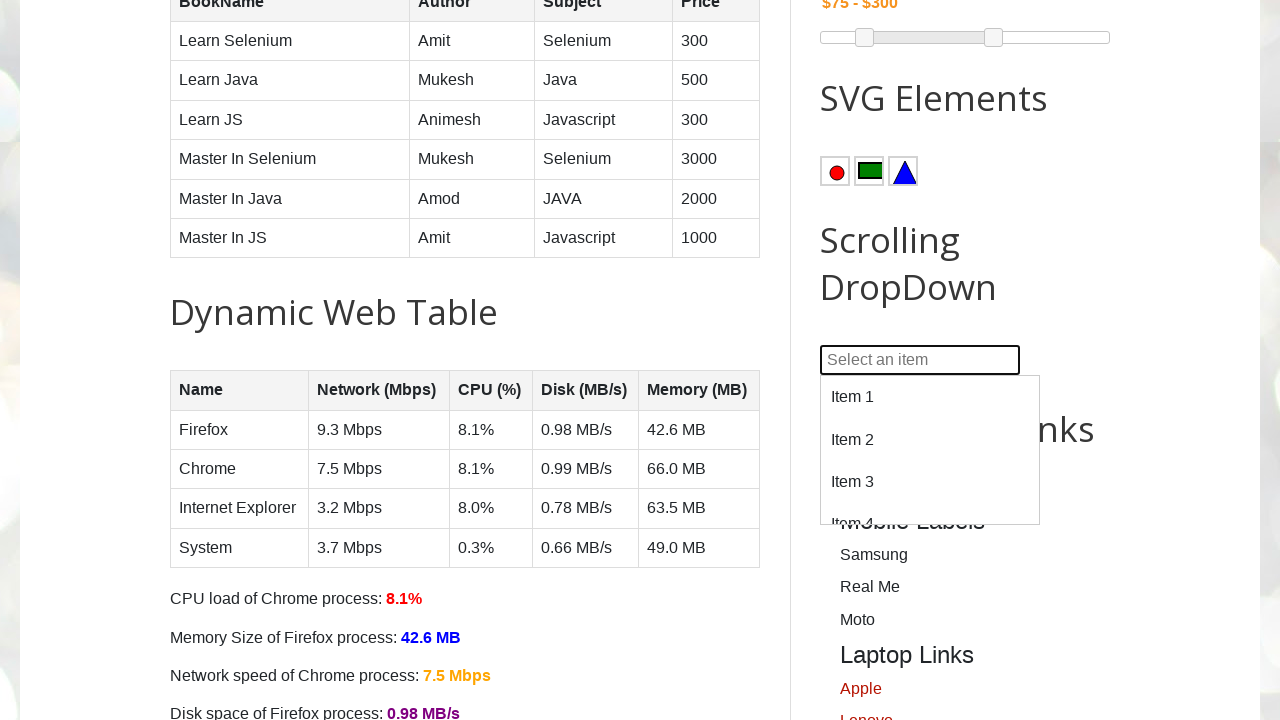

Total dropdown items: 100
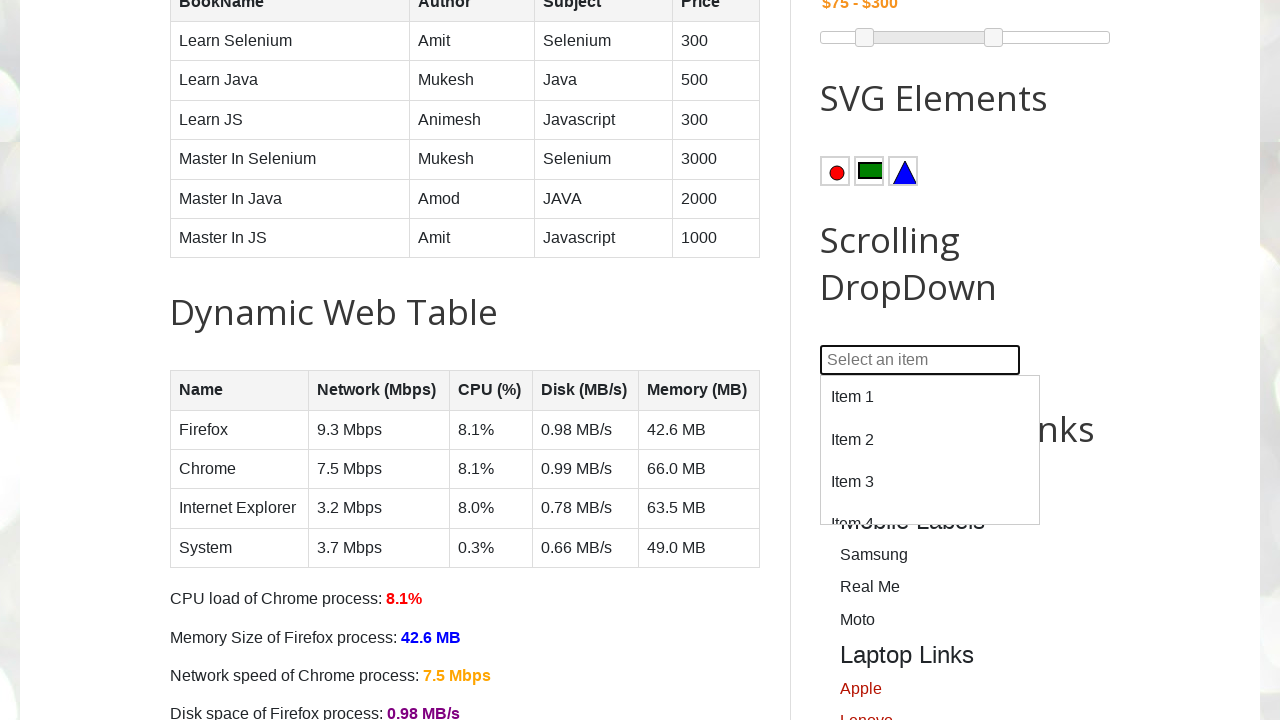

Retrieved dropdown item text: Item 1
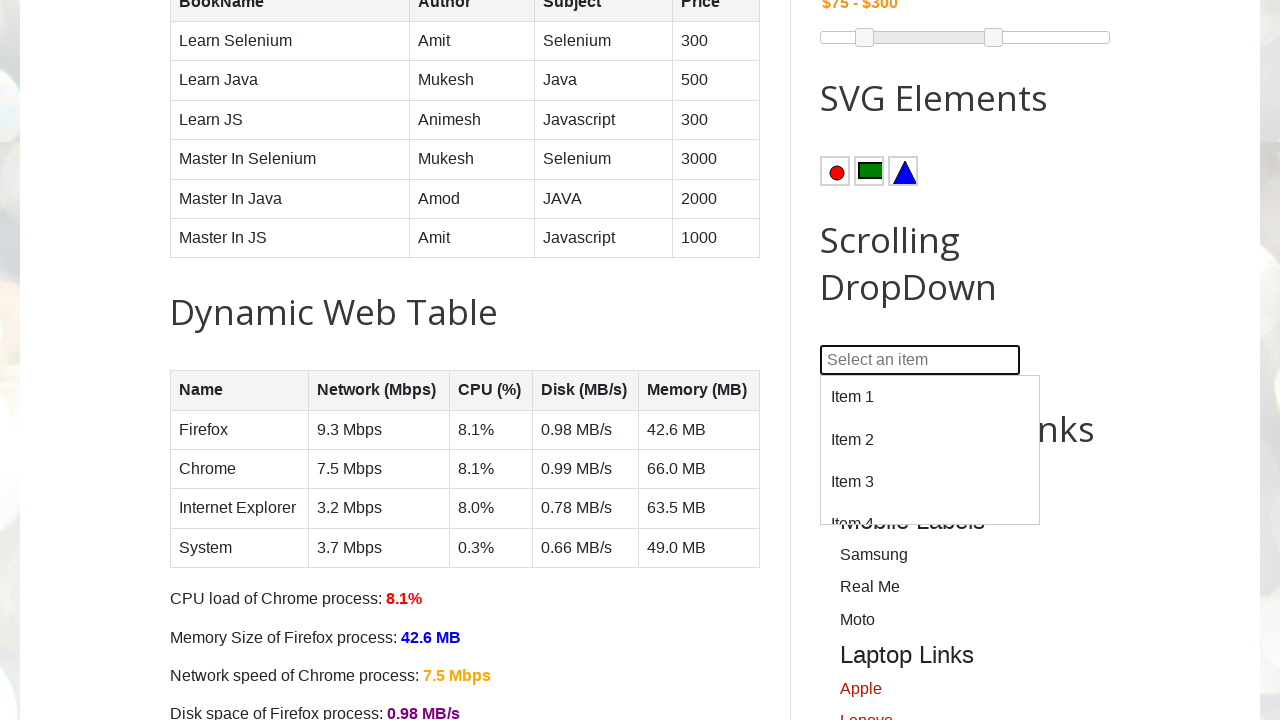

Retrieved dropdown item text: Item 2
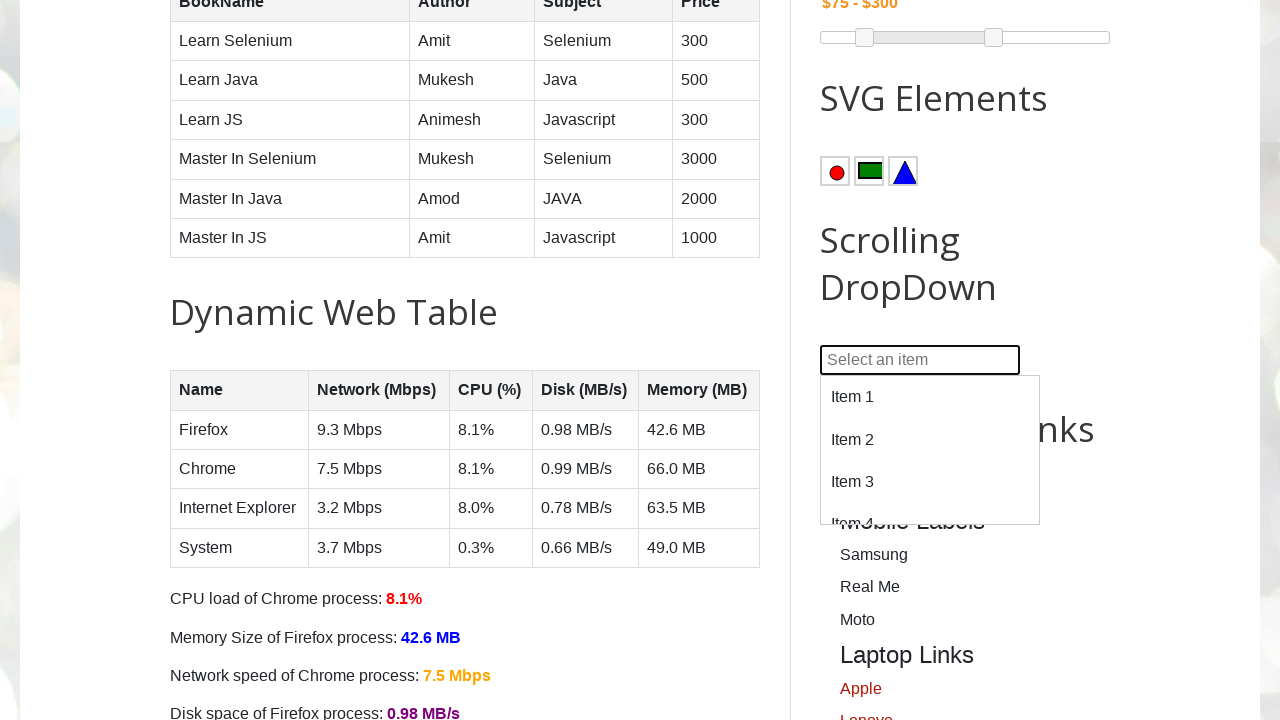

Retrieved dropdown item text: Item 3
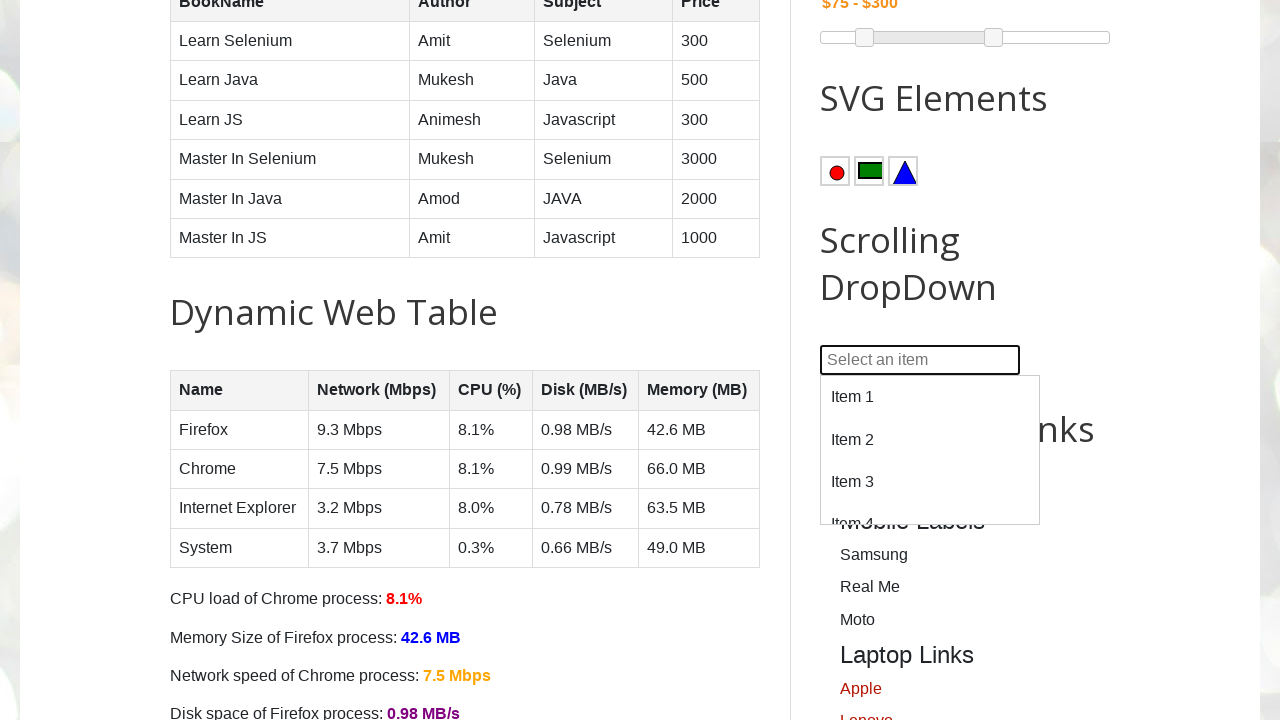

Retrieved dropdown item text: Item 4
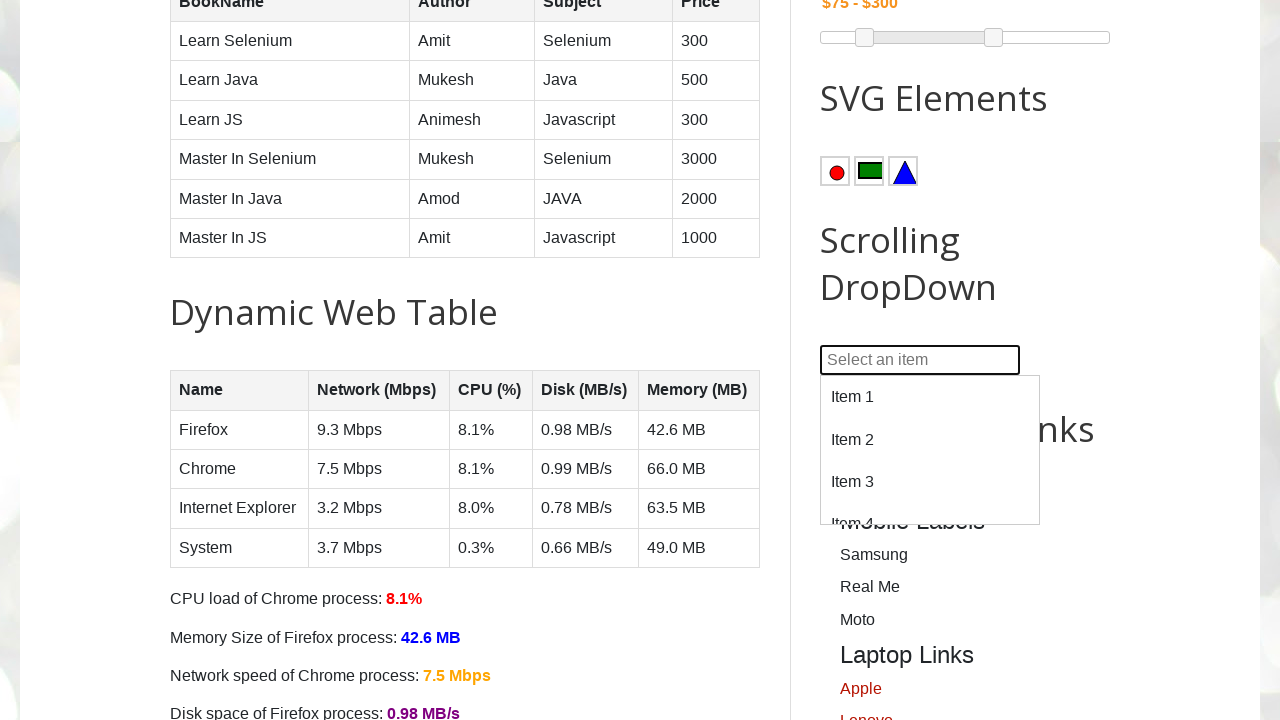

Found target item 'Item 4' in dropdown
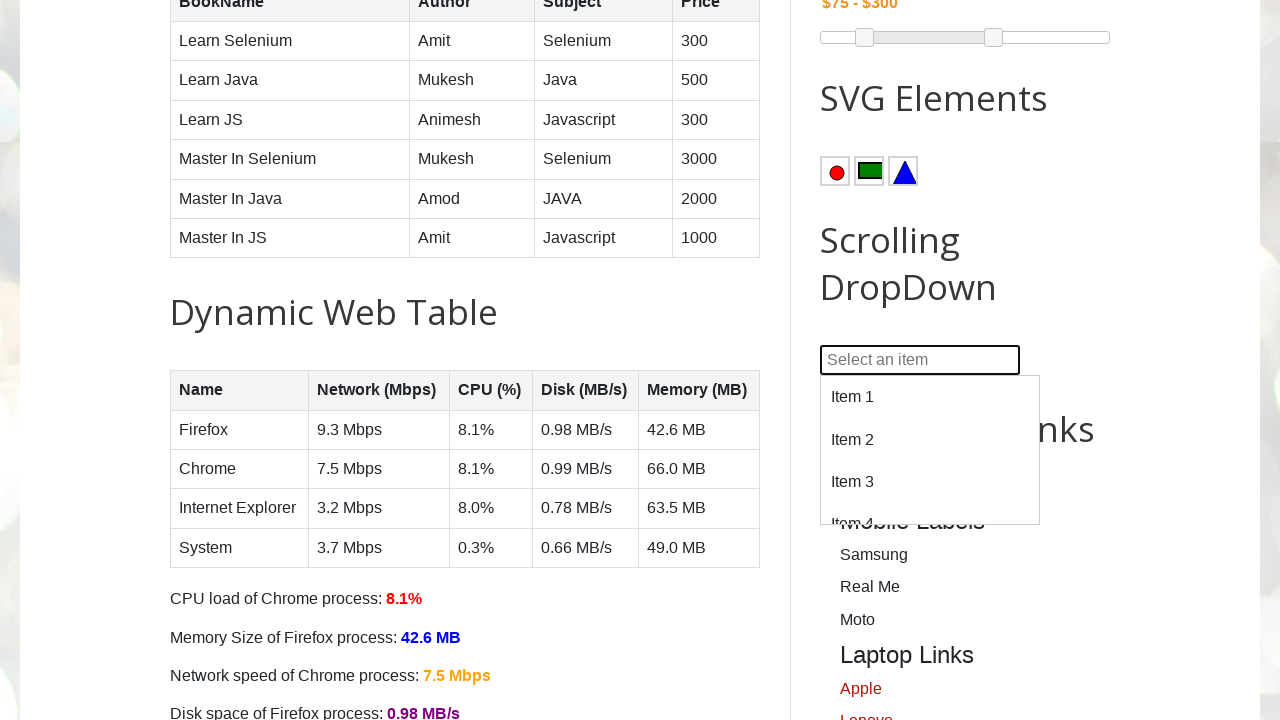

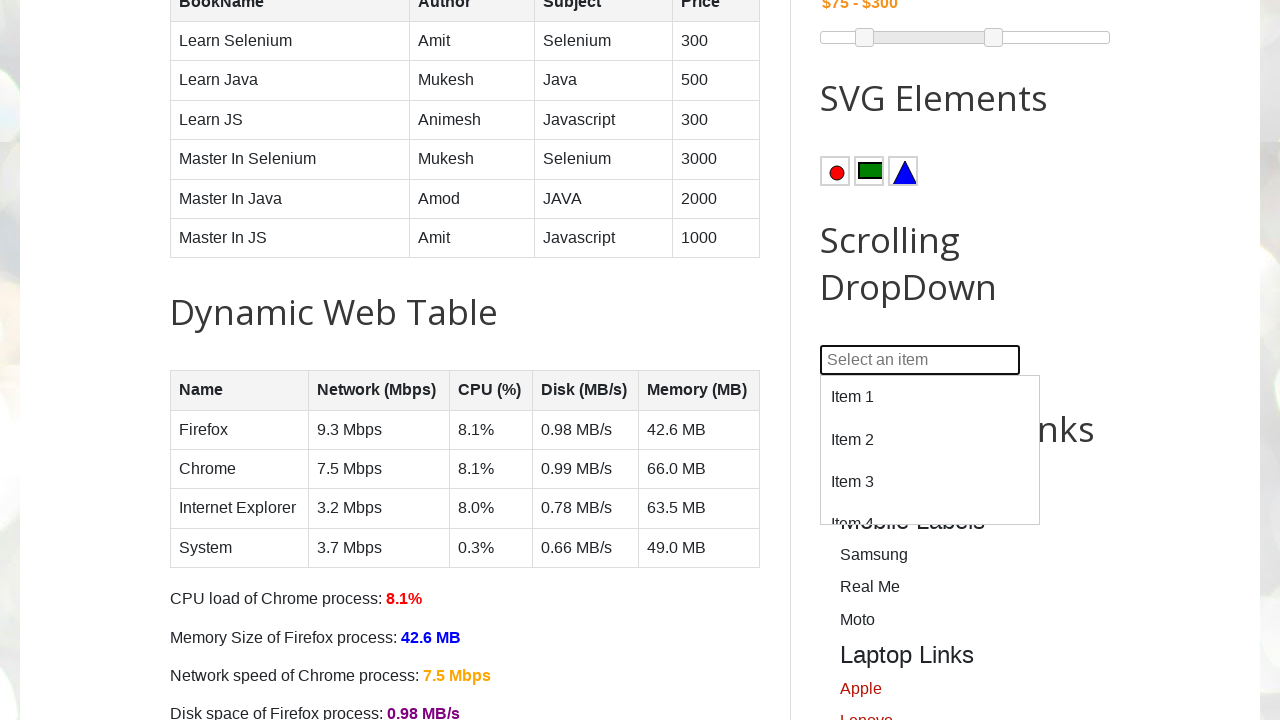